Tests web storage functionality by checking initial session storage size, adding a new item, and clicking display button.

Starting URL: https://bonigarcia.dev/selenium-webdriver-java/web-storage.html

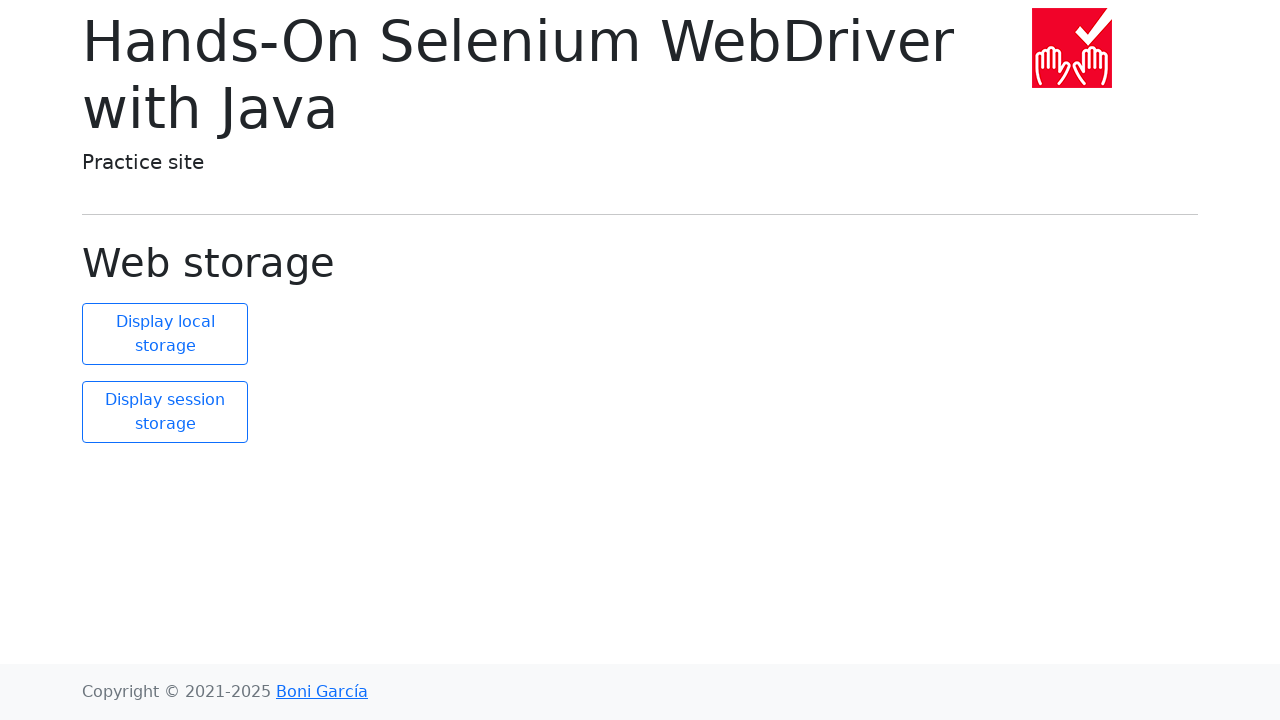

Retrieved initial session storage size
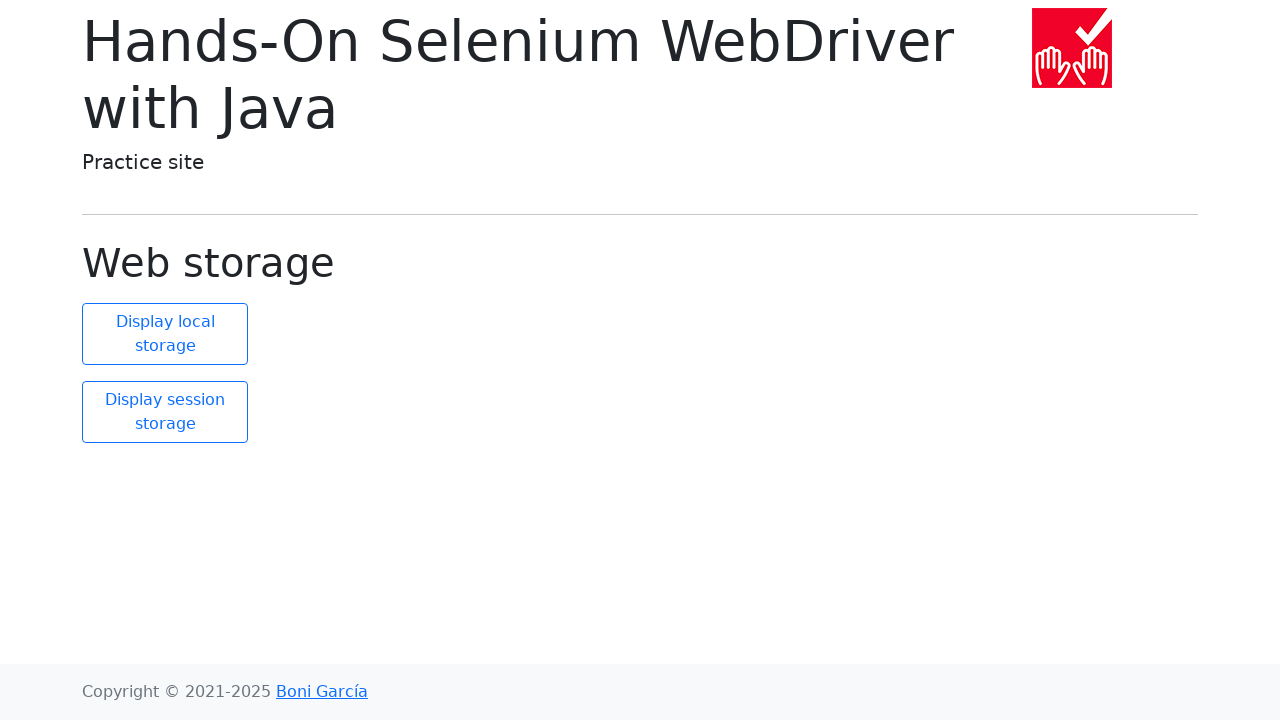

Verified initial session storage size is 2
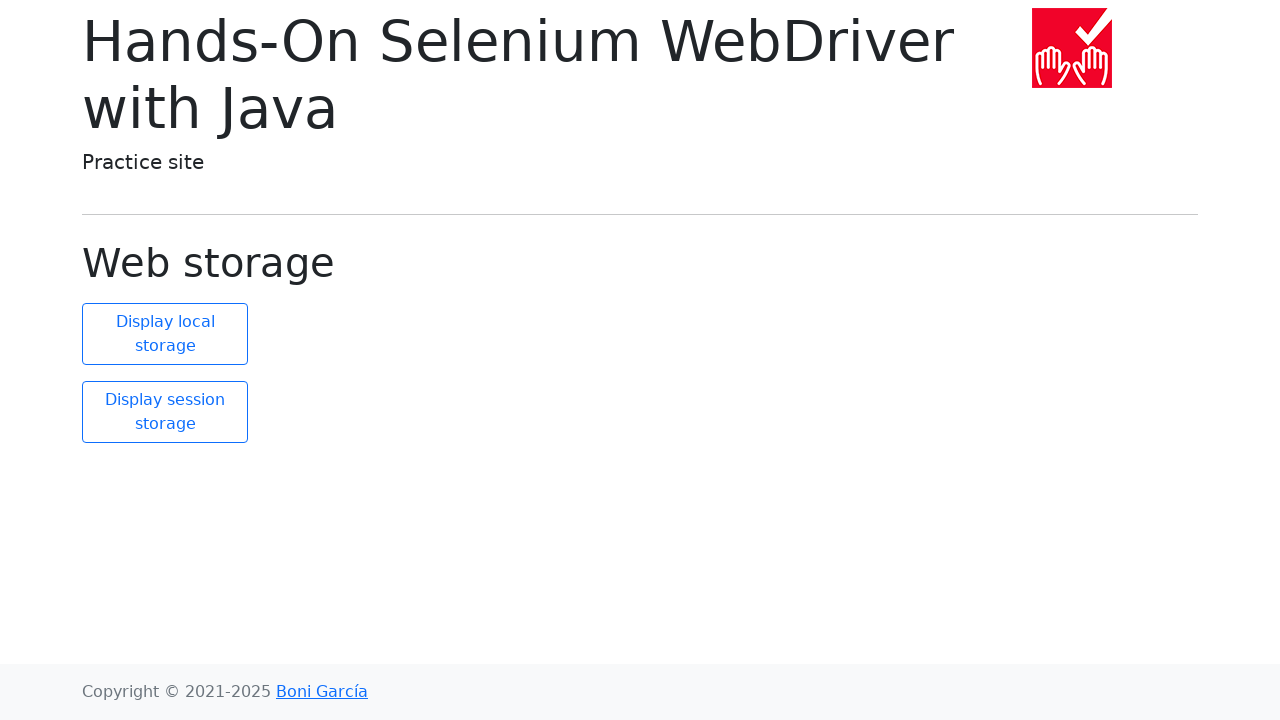

Added new item 'new element' to session storage
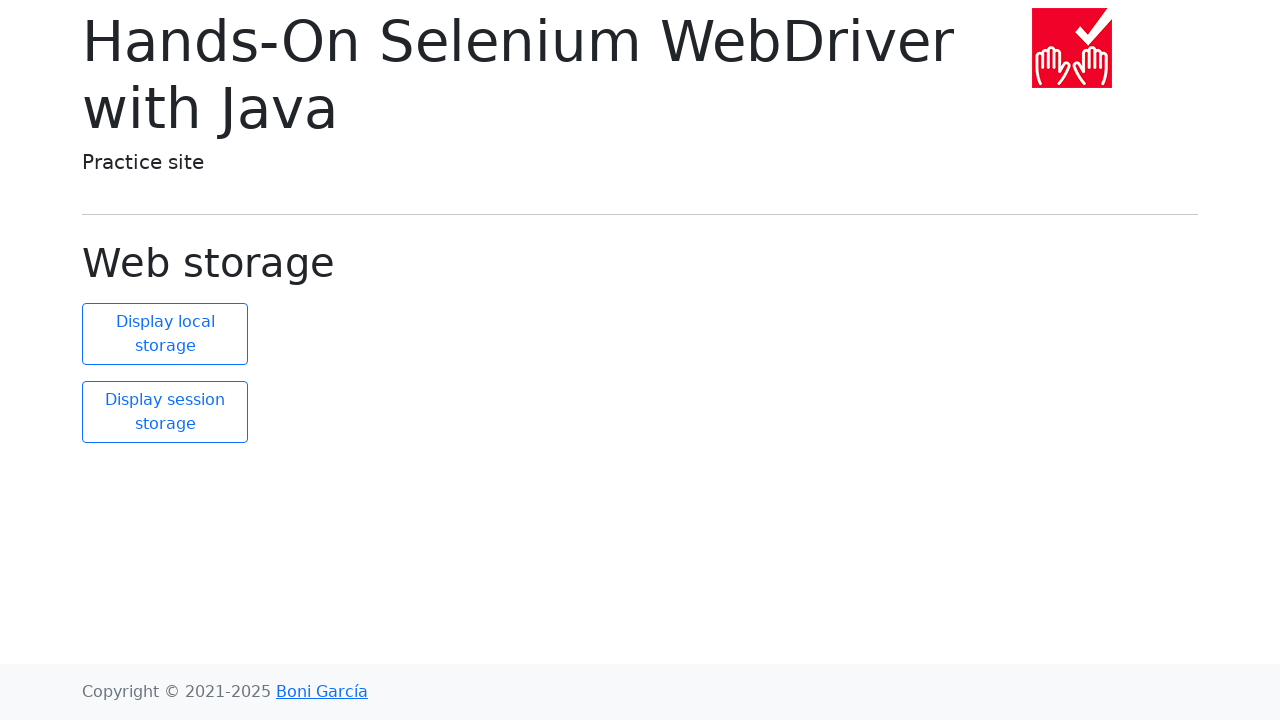

Retrieved updated session storage size
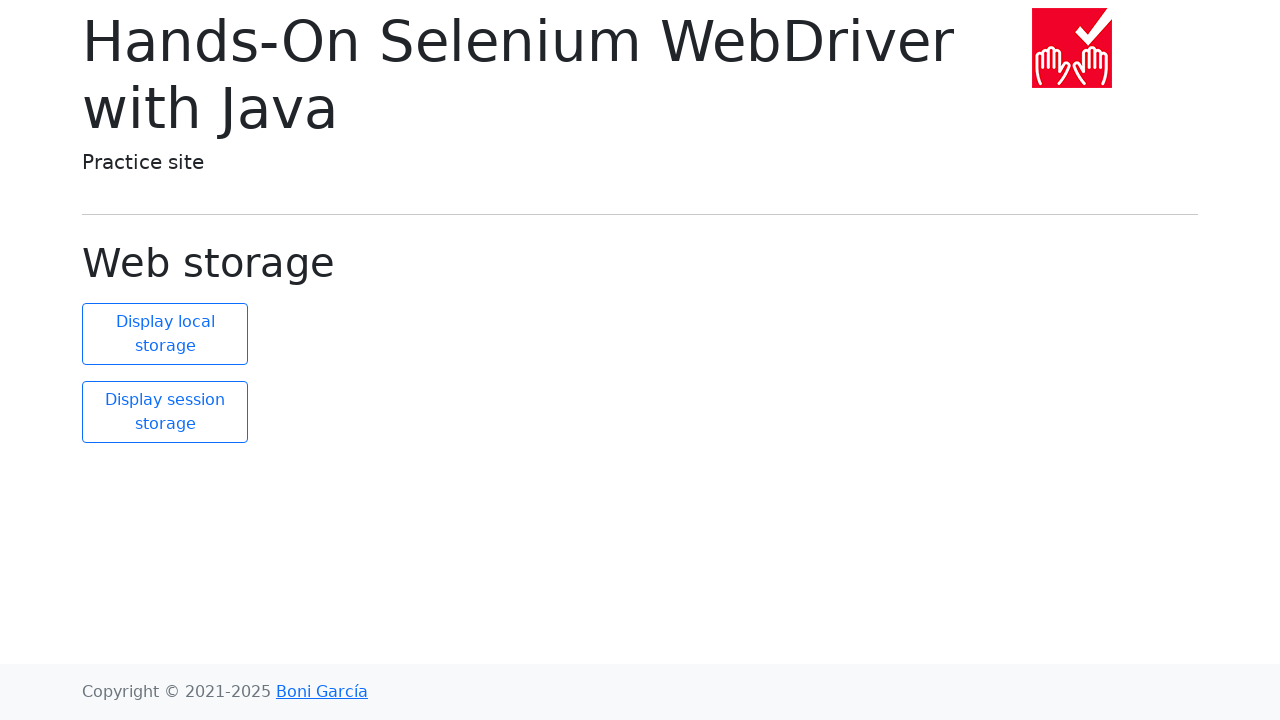

Verified session storage size increased to 3
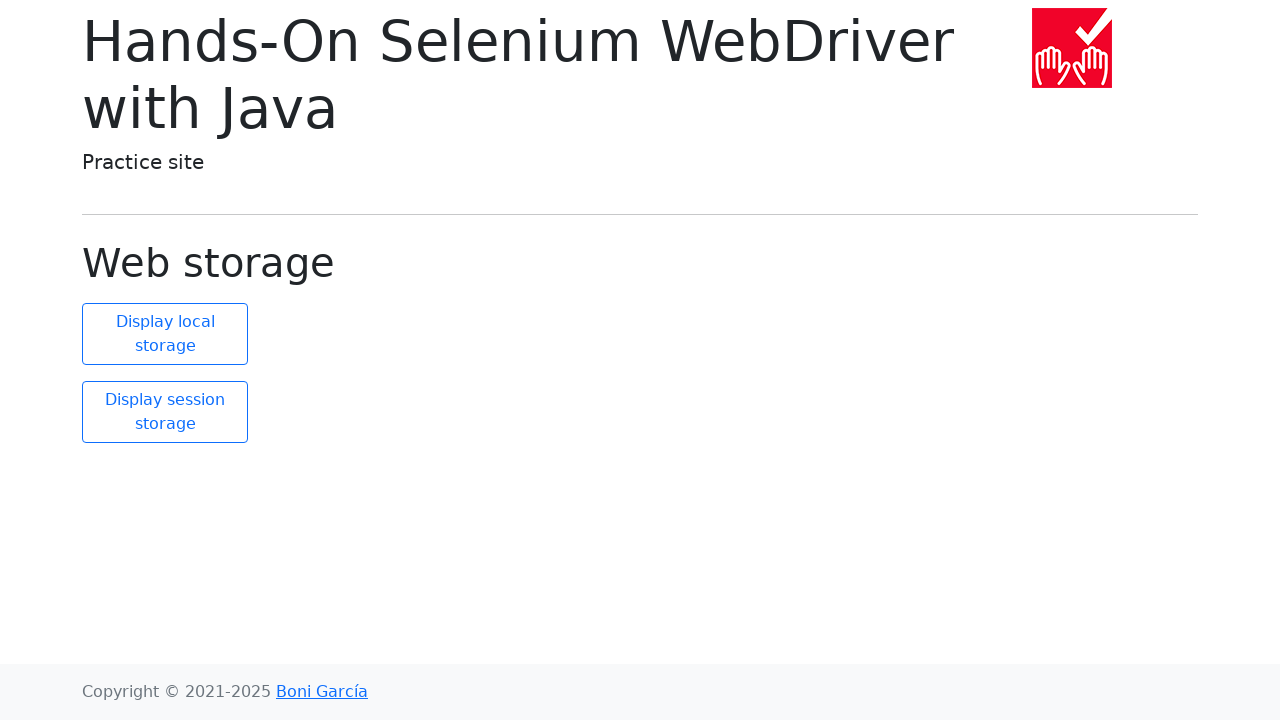

Clicked display session storage button at (165, 412) on #display-session
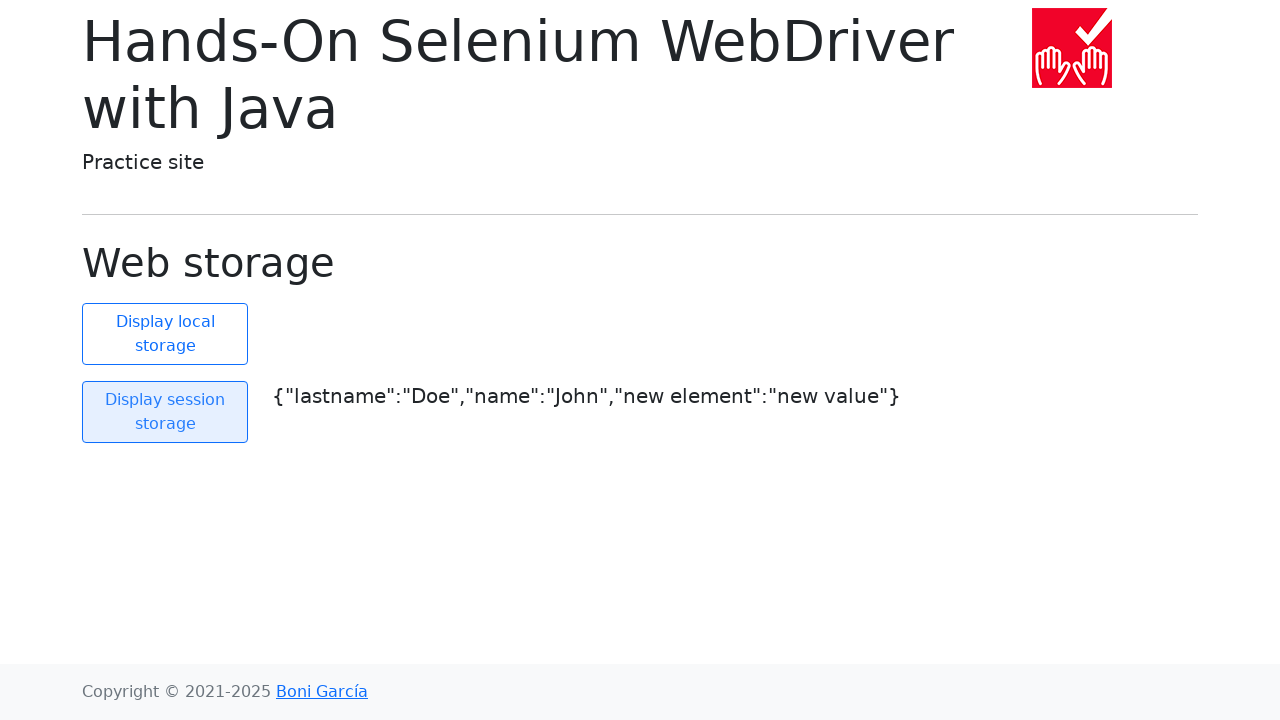

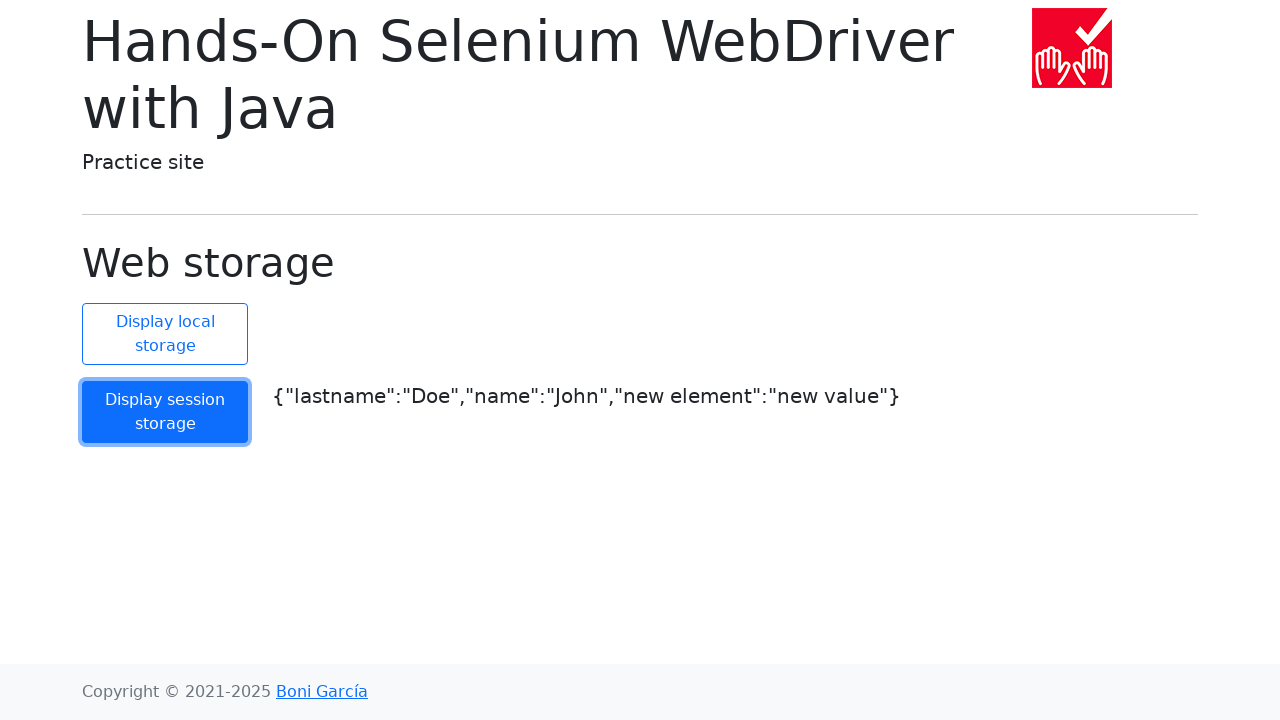